Tests tab/window handling by opening new tabs through button clicks and switching between them to verify page titles and content

Starting URL: https://v1.training-support.net/selenium/tab-opener

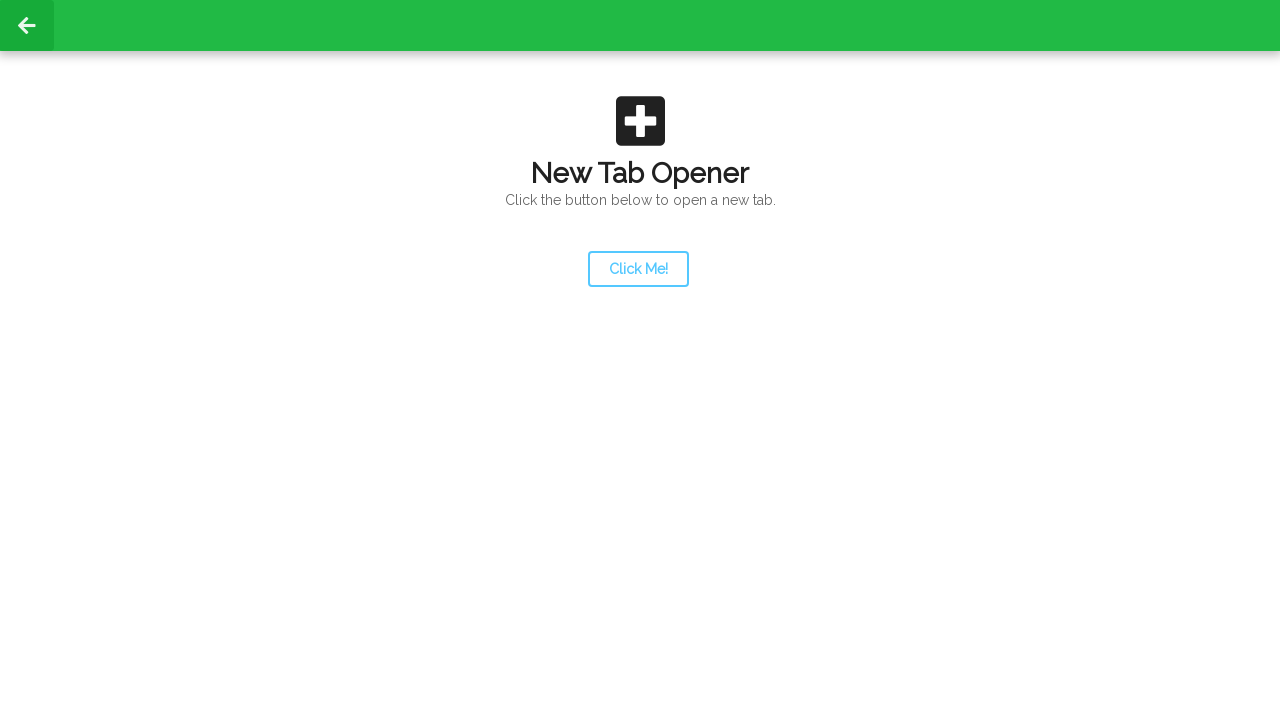

Clicked launcher button to open first new tab at (638, 269) on #launcher
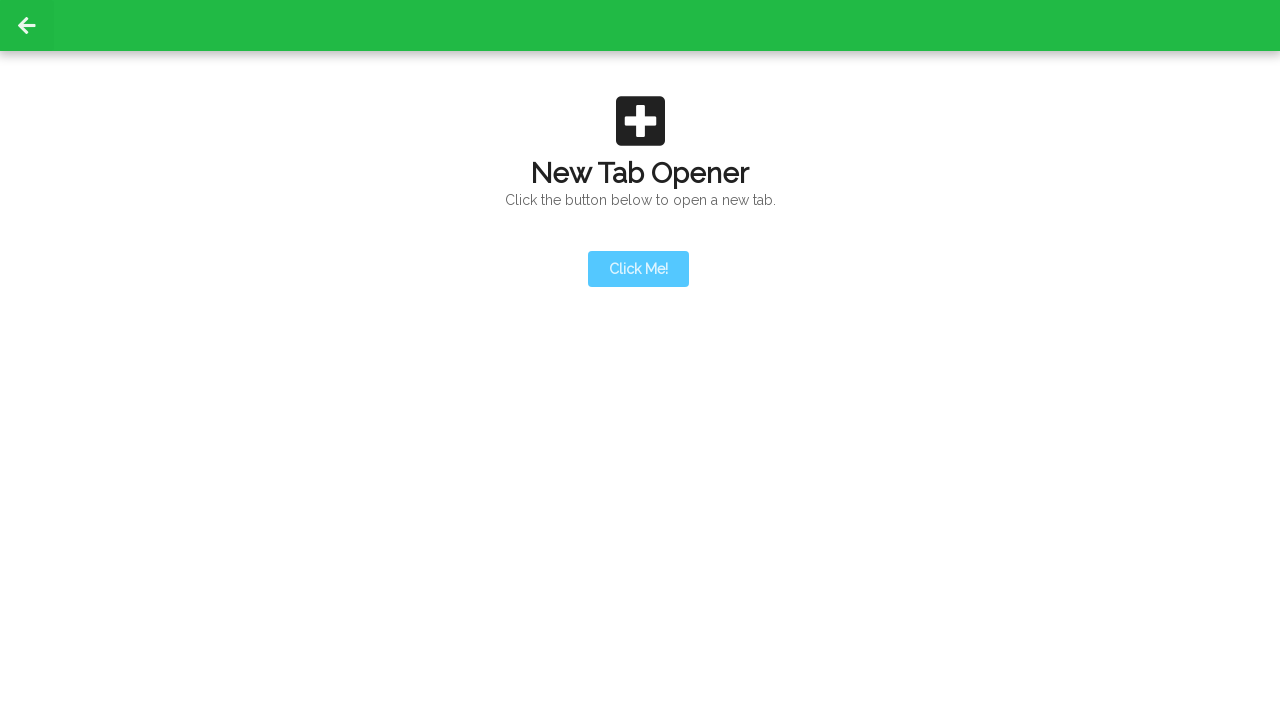

Clicked launcher button again and waited for new page to open at (638, 269) on #launcher
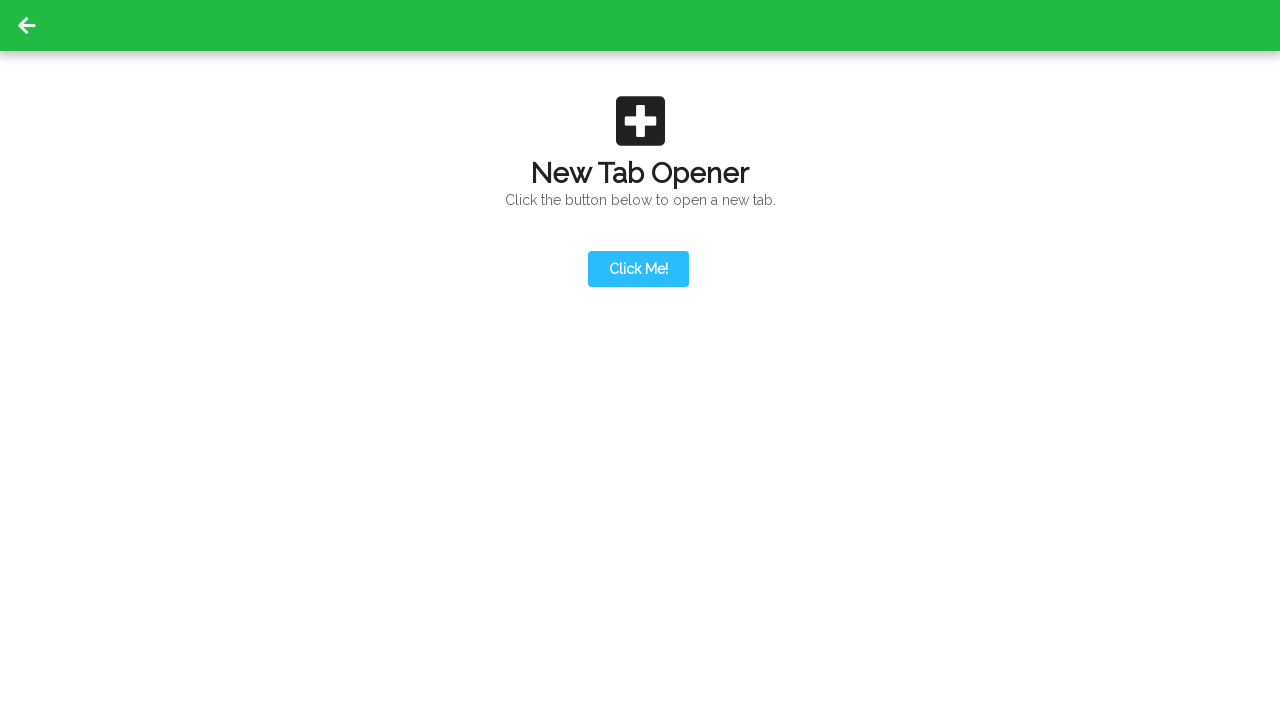

Captured reference to first new tab
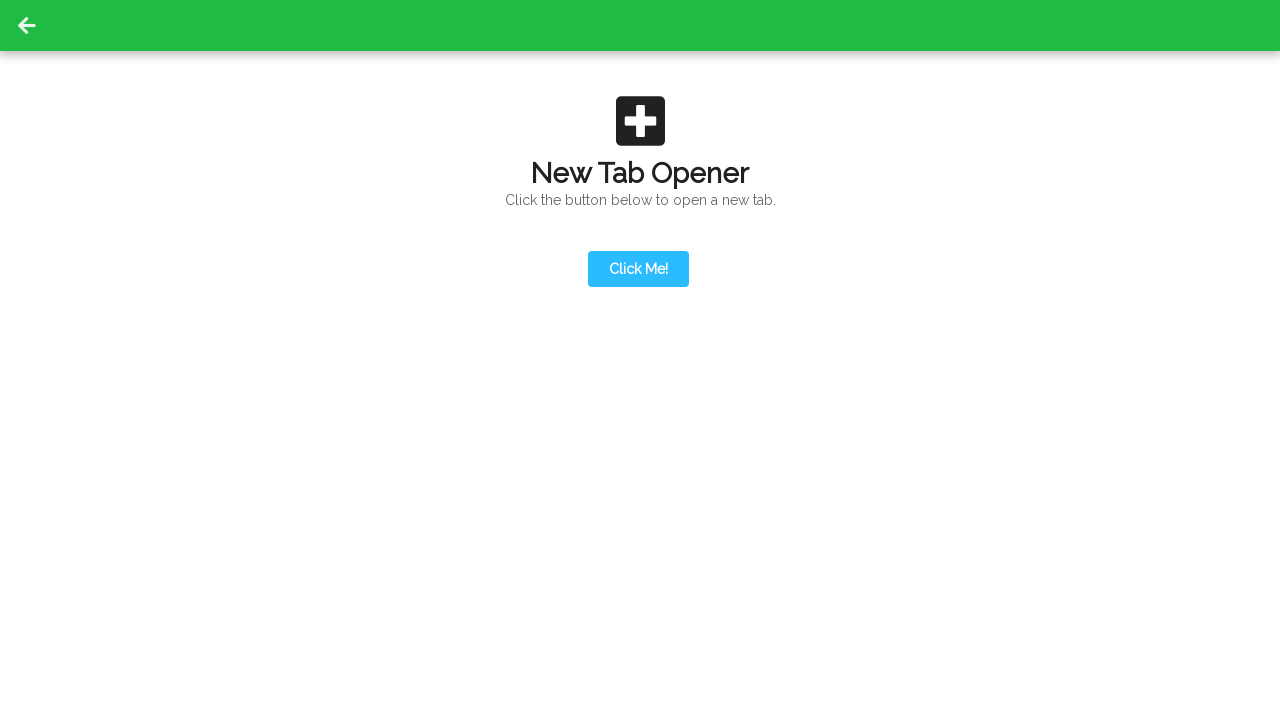

First new tab loaded completely
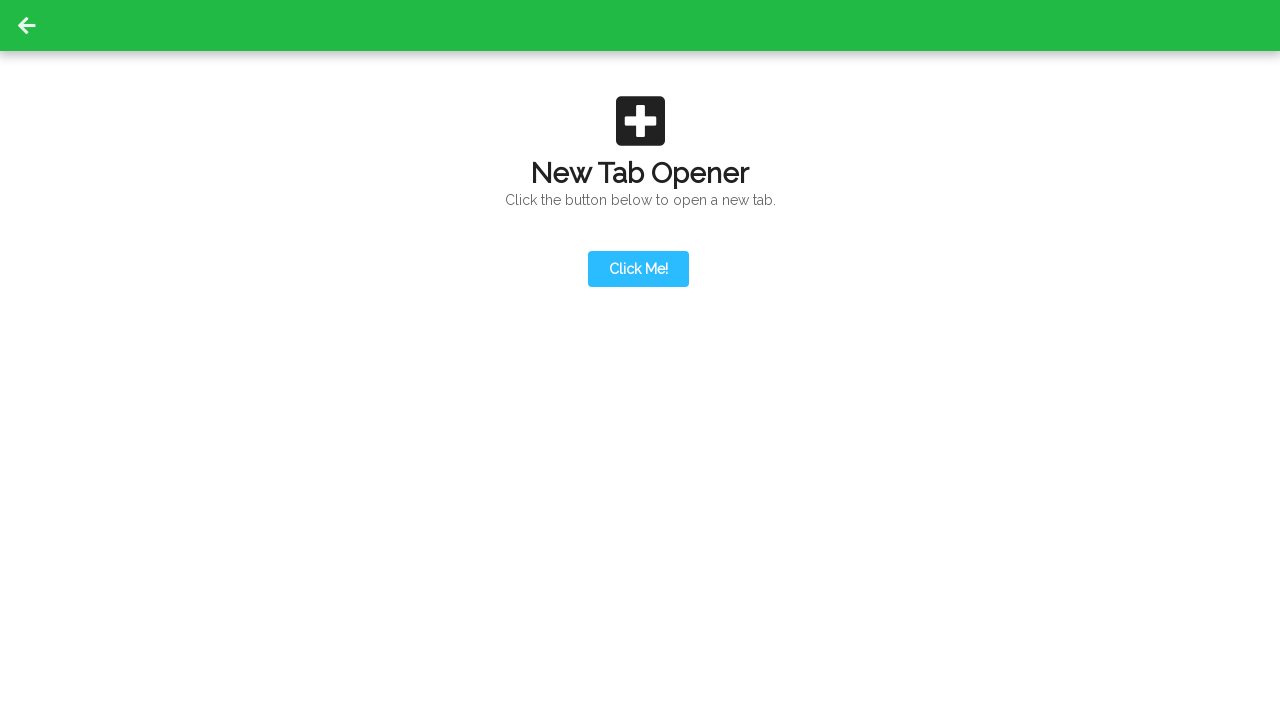

Clicked action button on first new tab at (638, 190) on #actionButton
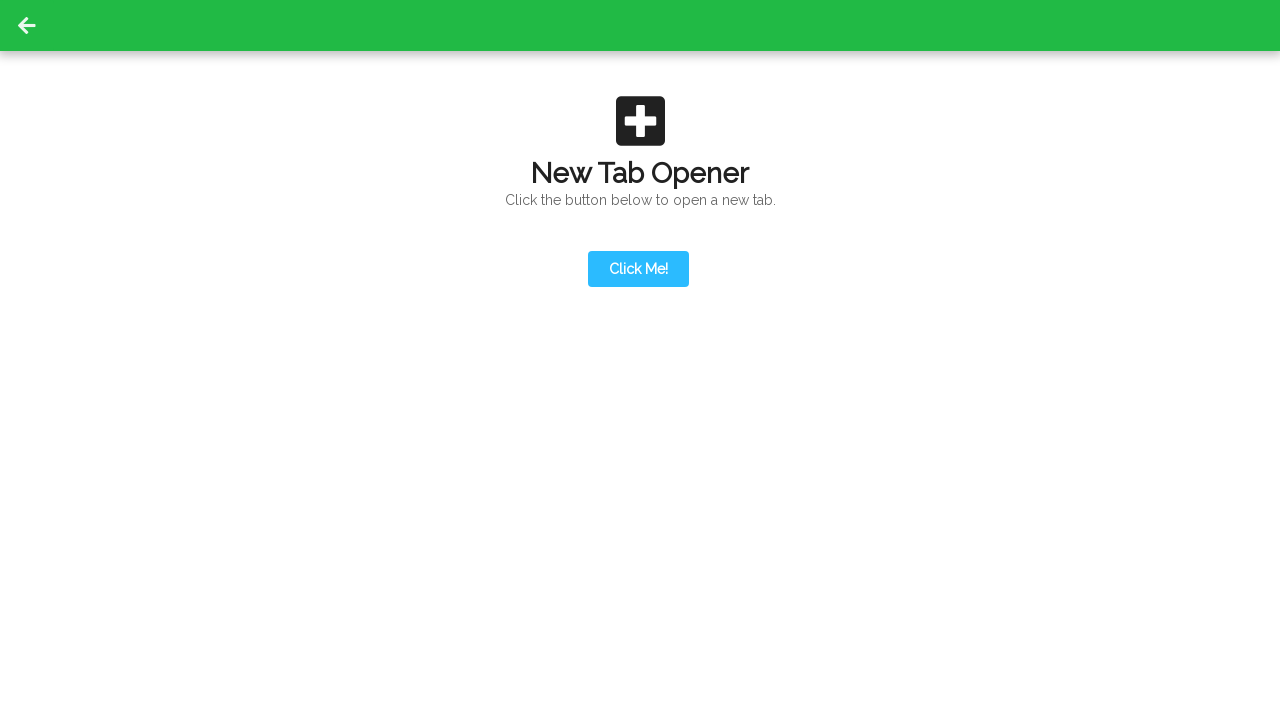

Clicked action button again and waited for second new page to open at (638, 190) on #actionButton
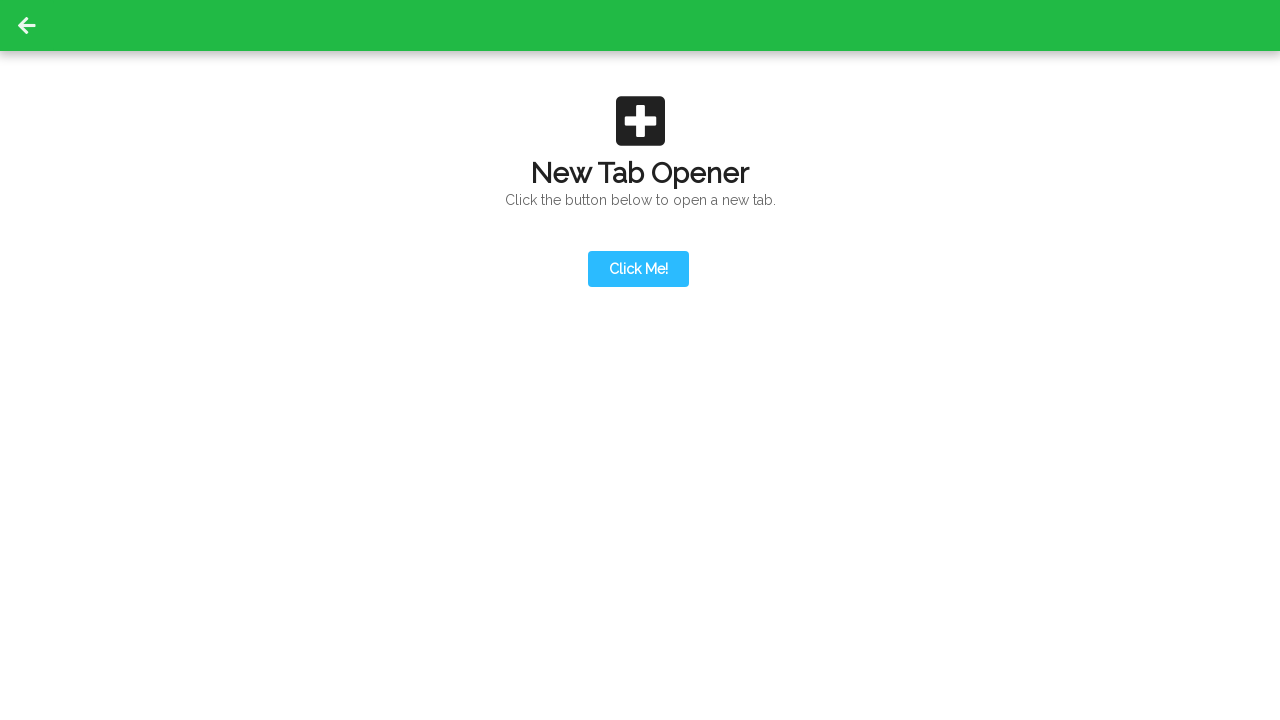

Captured reference to second new tab
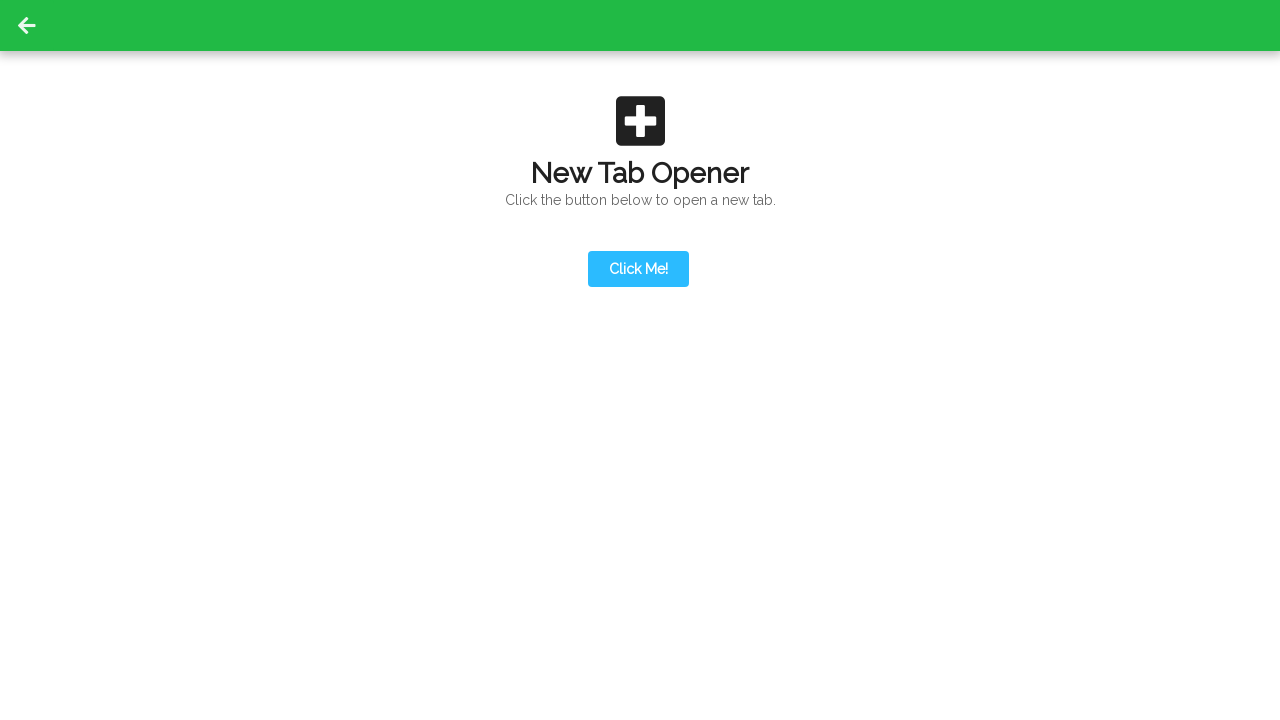

Second new tab loaded completely
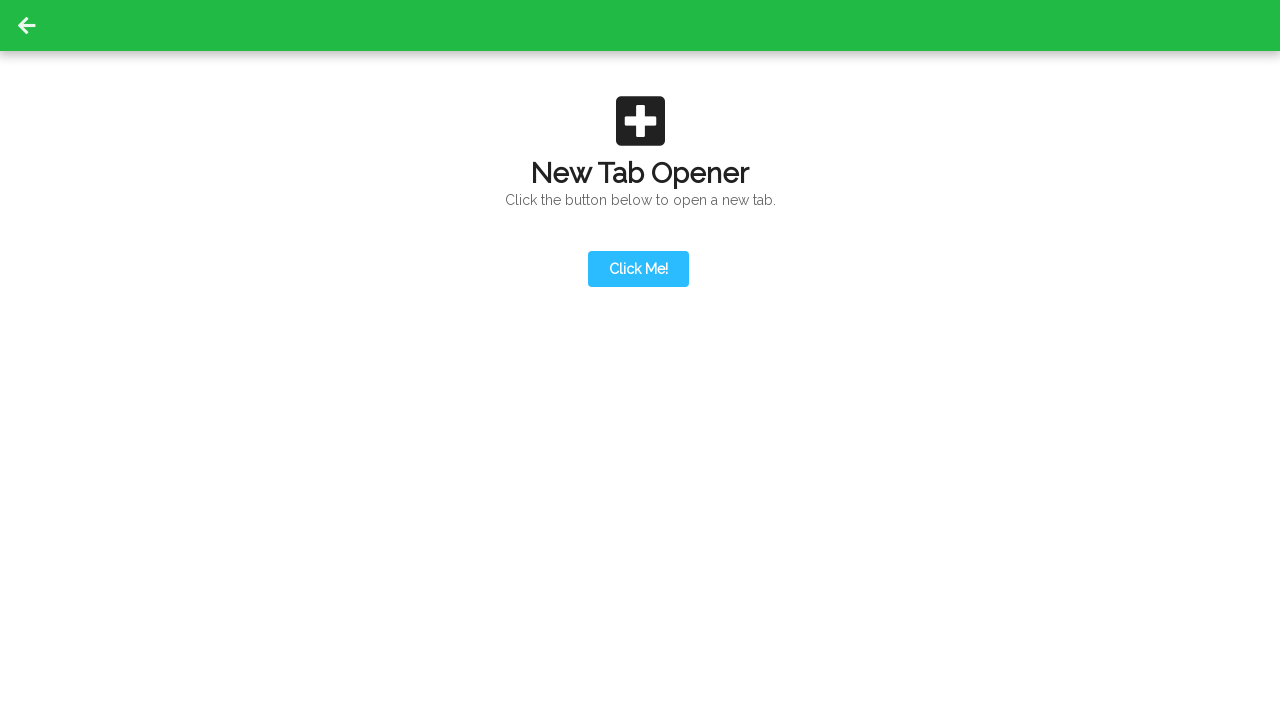

Content element is visible on the final tab
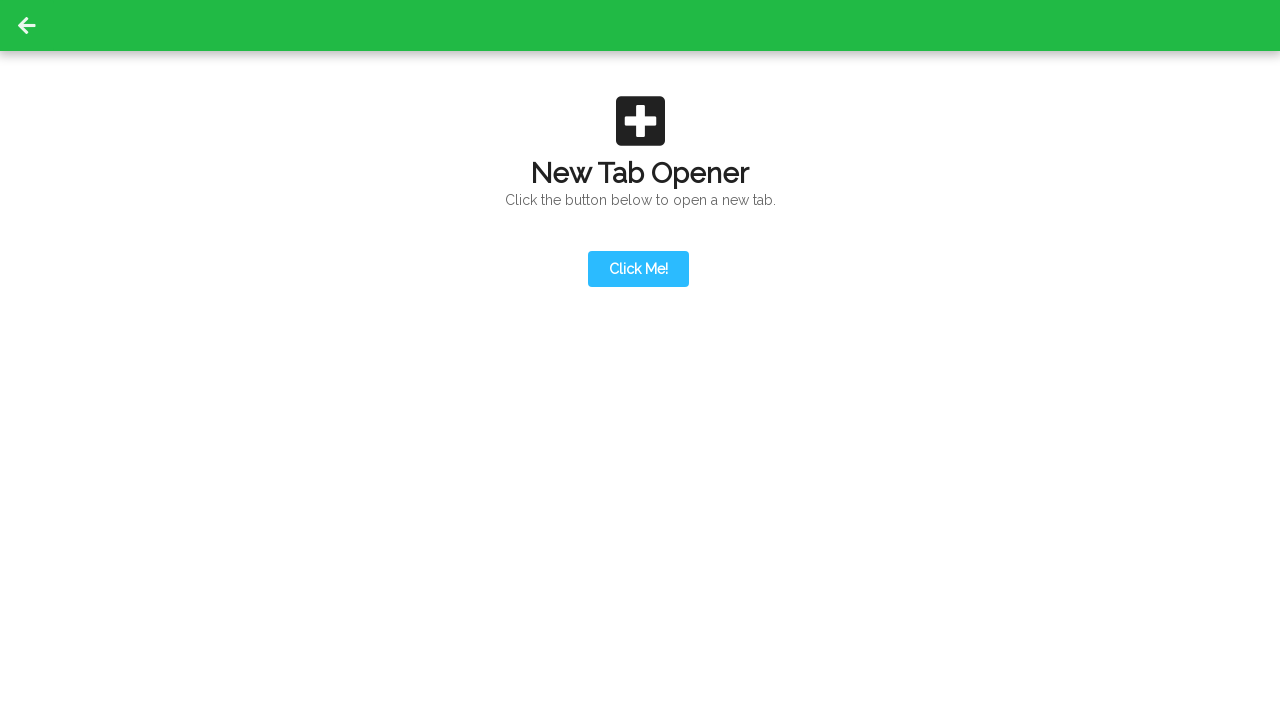

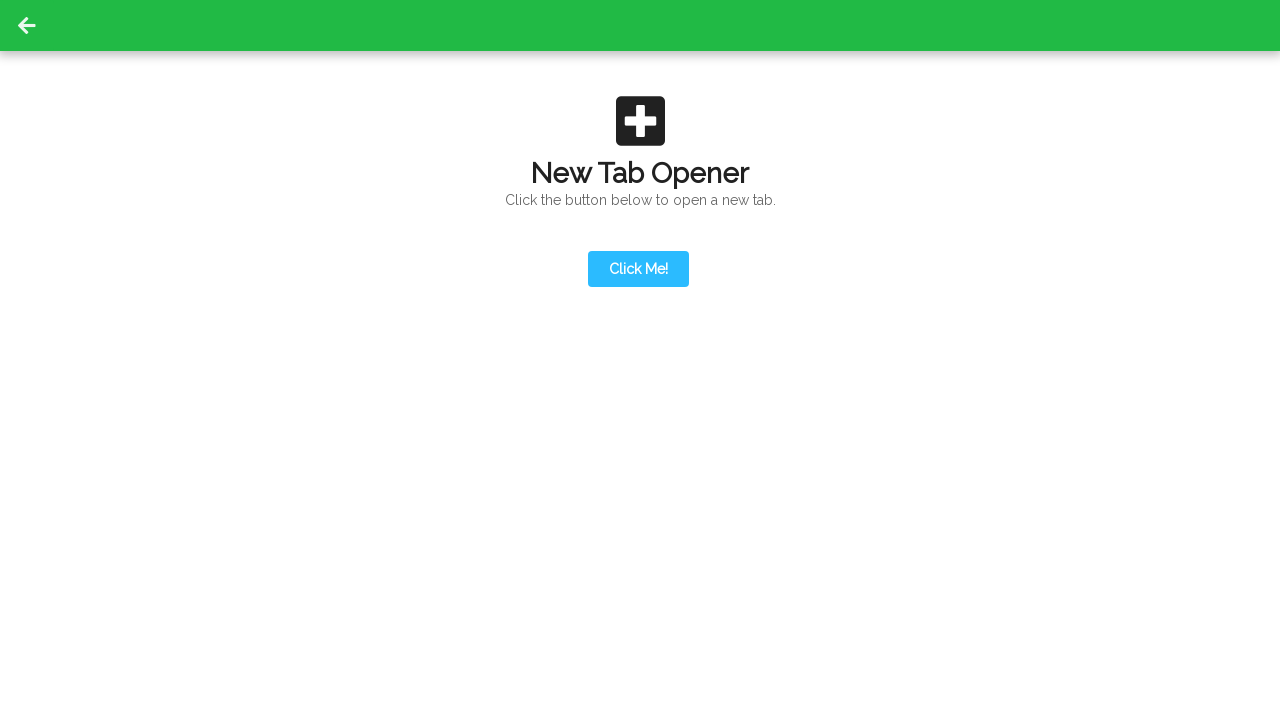